Tests checkbox functionality by clicking a checkbox to select it, verifying selection state, then clicking again to deselect it and verifying the deselected state

Starting URL: https://rahulshettyacademy.com/AutomationPractice/

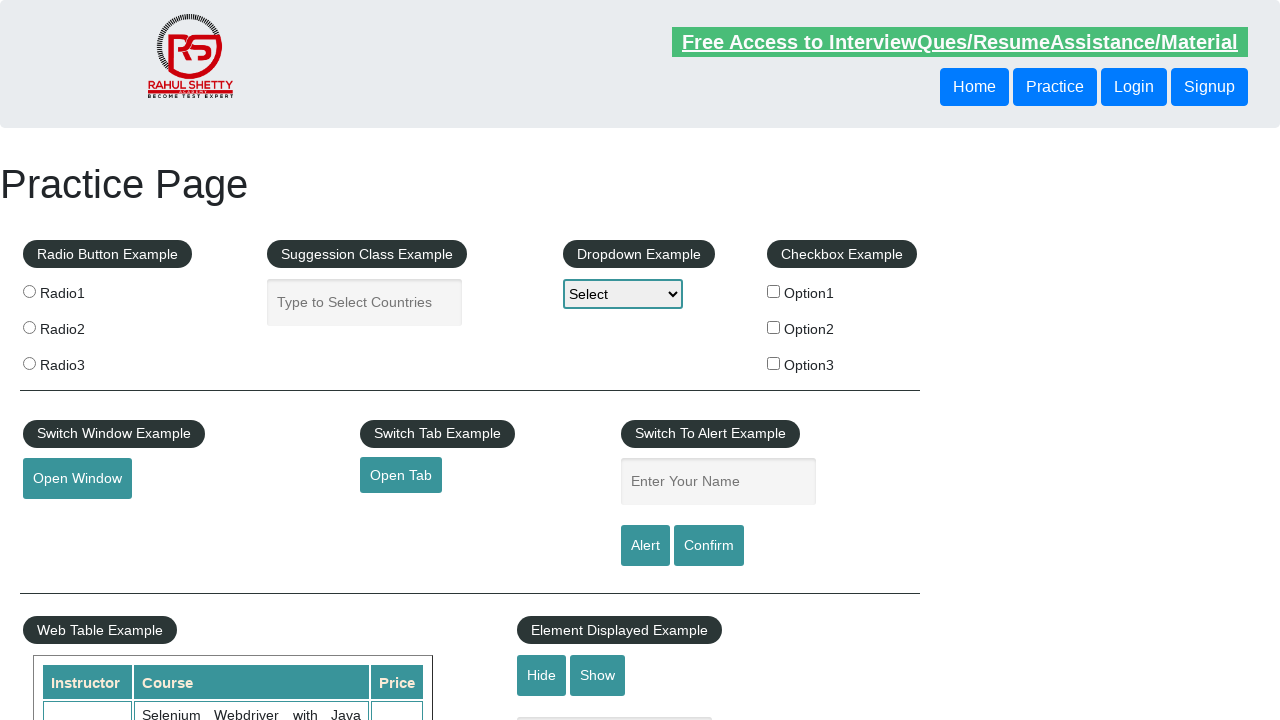

Clicked checkbox option 1 to select it at (774, 291) on #checkBoxOption1
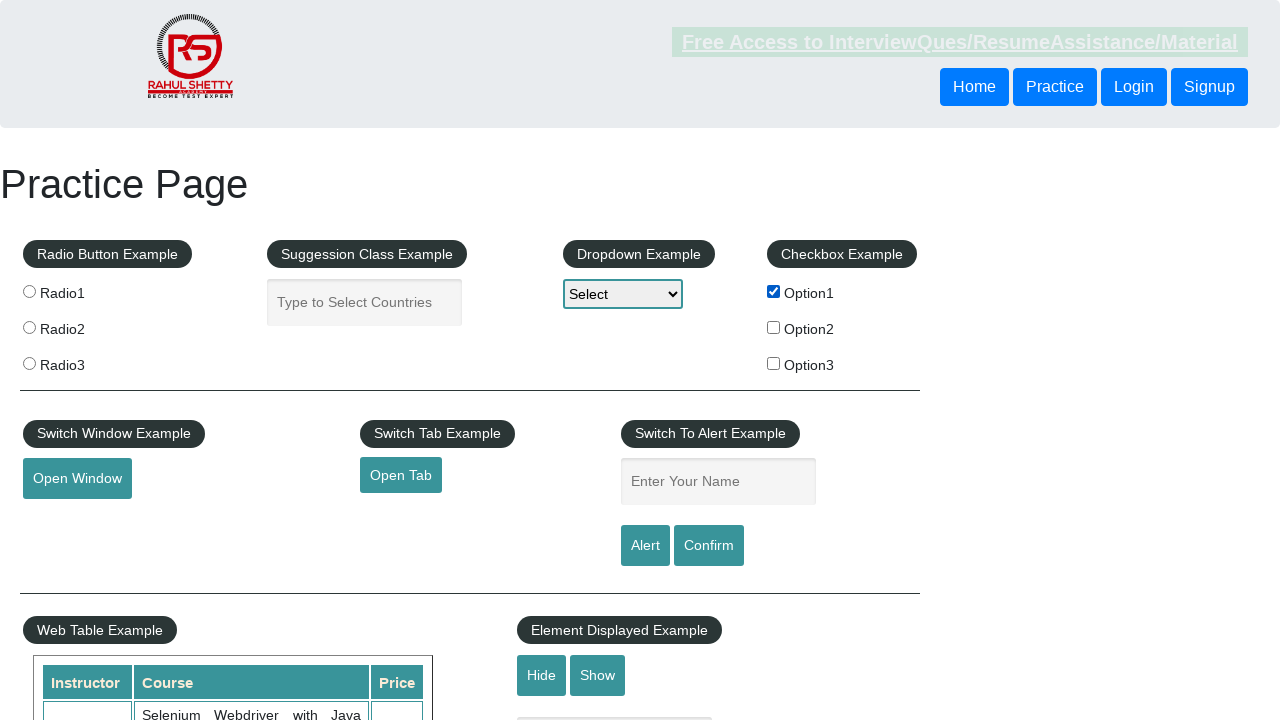

Verified that checkbox option 1 is selected
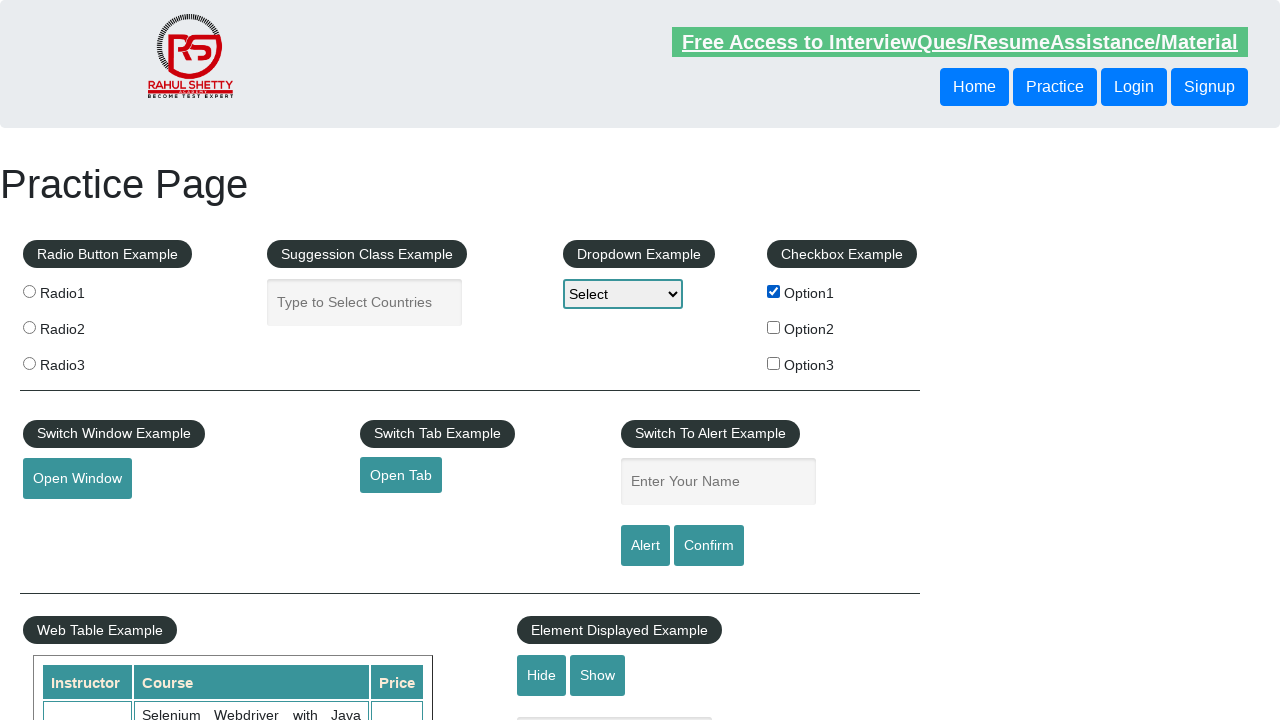

Clicked checkbox option 1 again to deselect it at (774, 291) on #checkBoxOption1
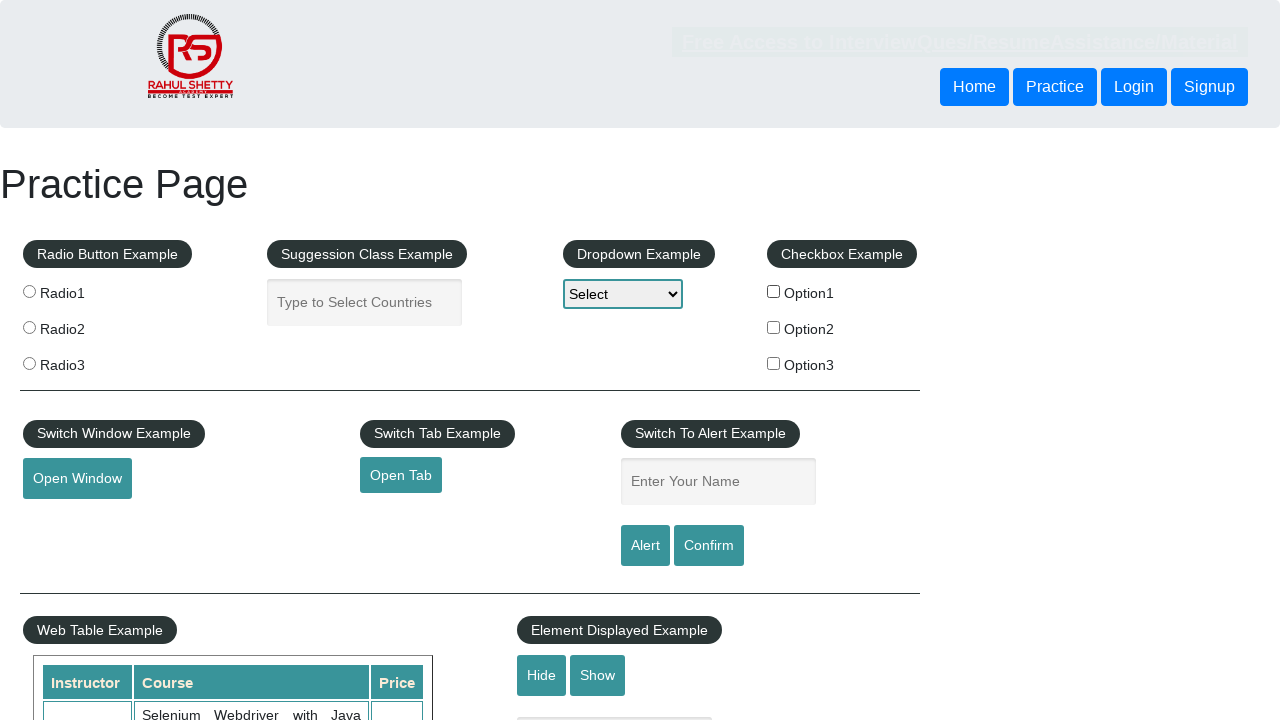

Verified that checkbox option 1 is deselected
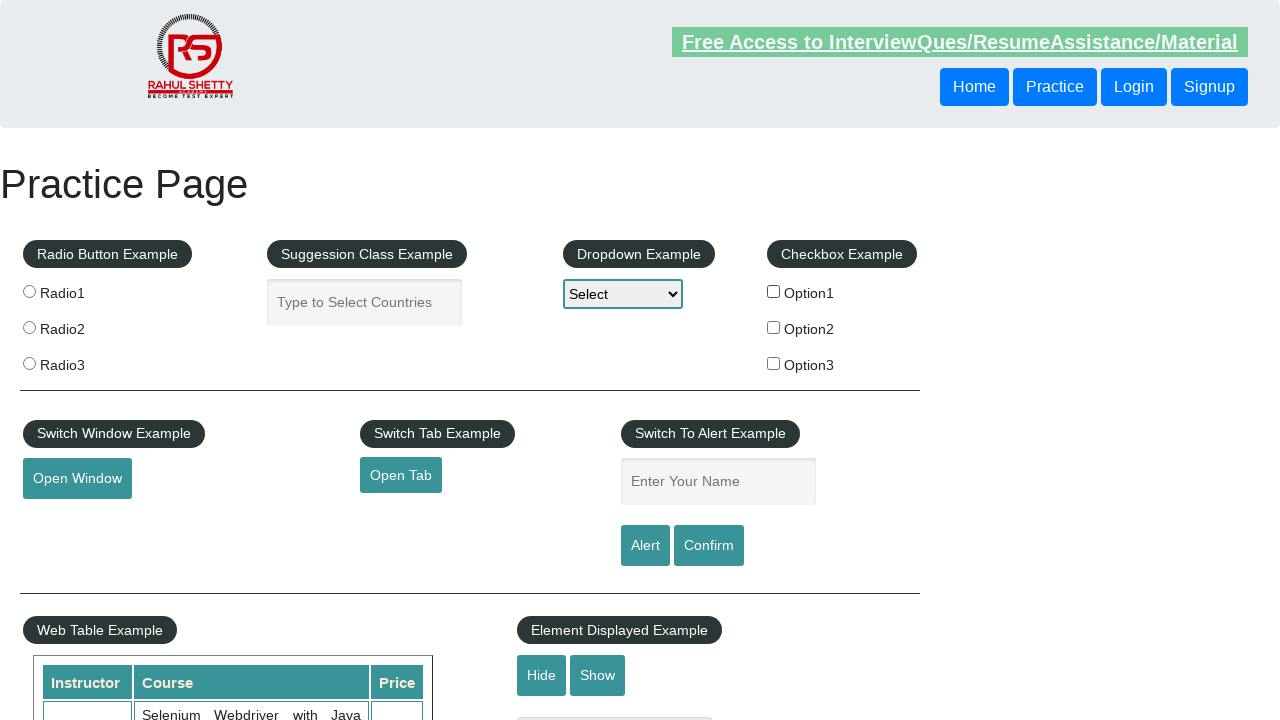

Located all checkboxes on the page
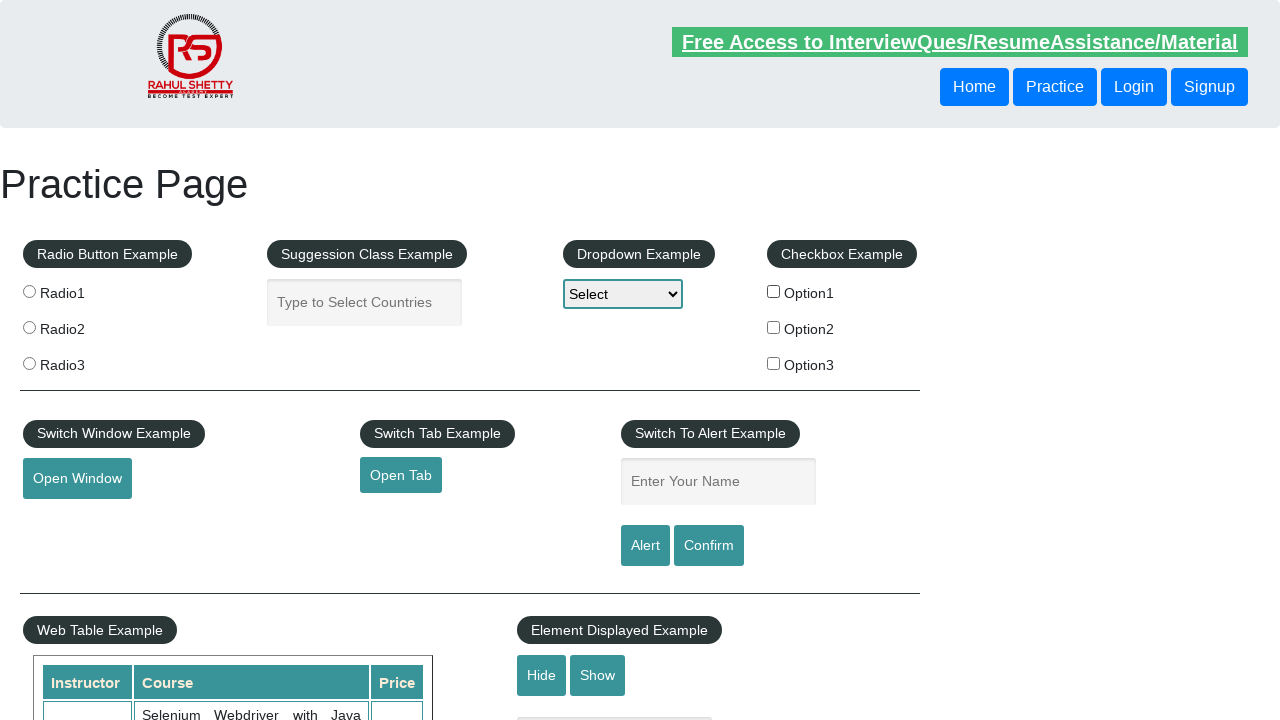

Counted total number of checkboxes: 3
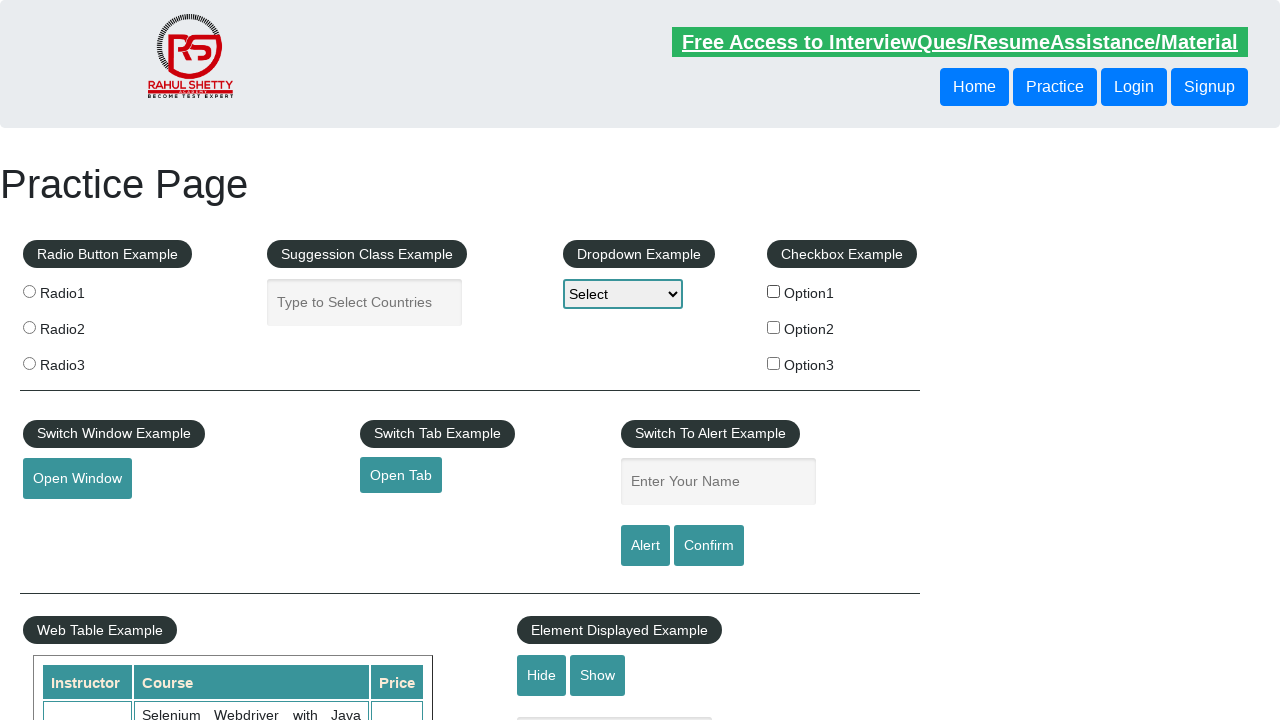

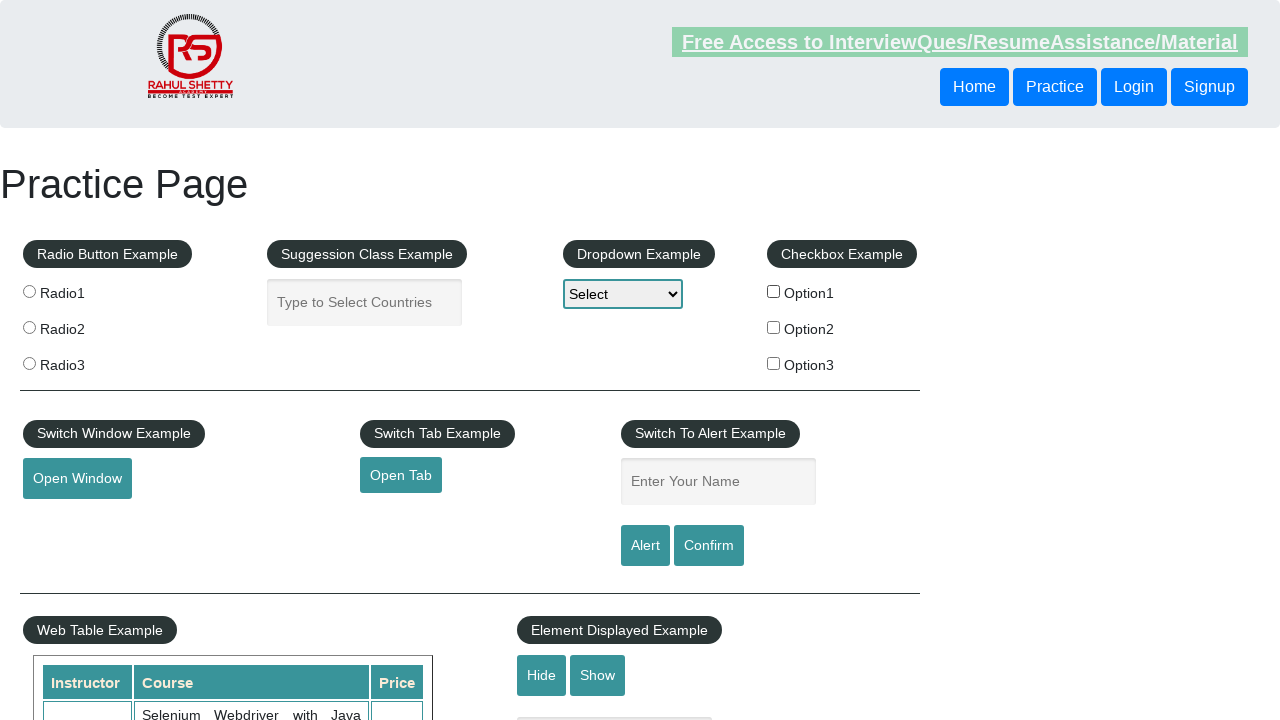